Tests iframe and window handling by switching to an iframe, clicking a link that opens a new window, verifying elements in the new window, and switching back to the original window

Starting URL: http://www.w3schools.com/tags/tryit.asp?filename=tryhtml_link_target

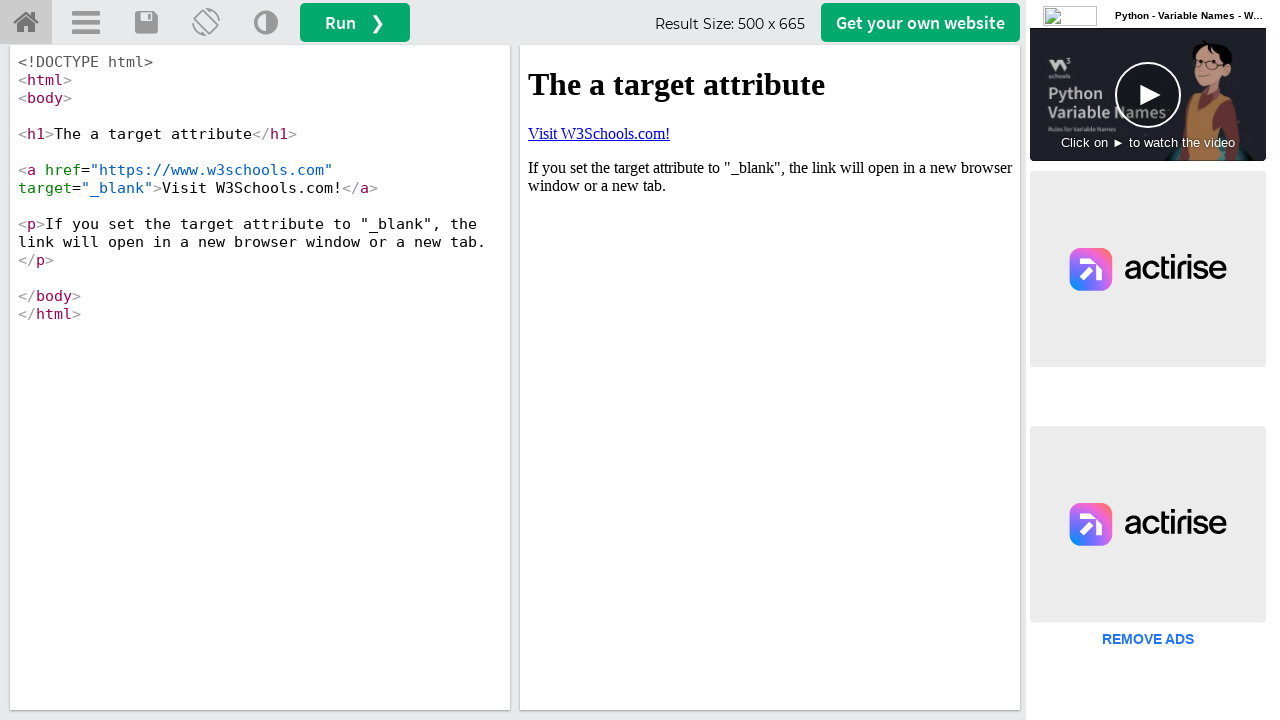

Switched to iframe with name 'iframeResult'
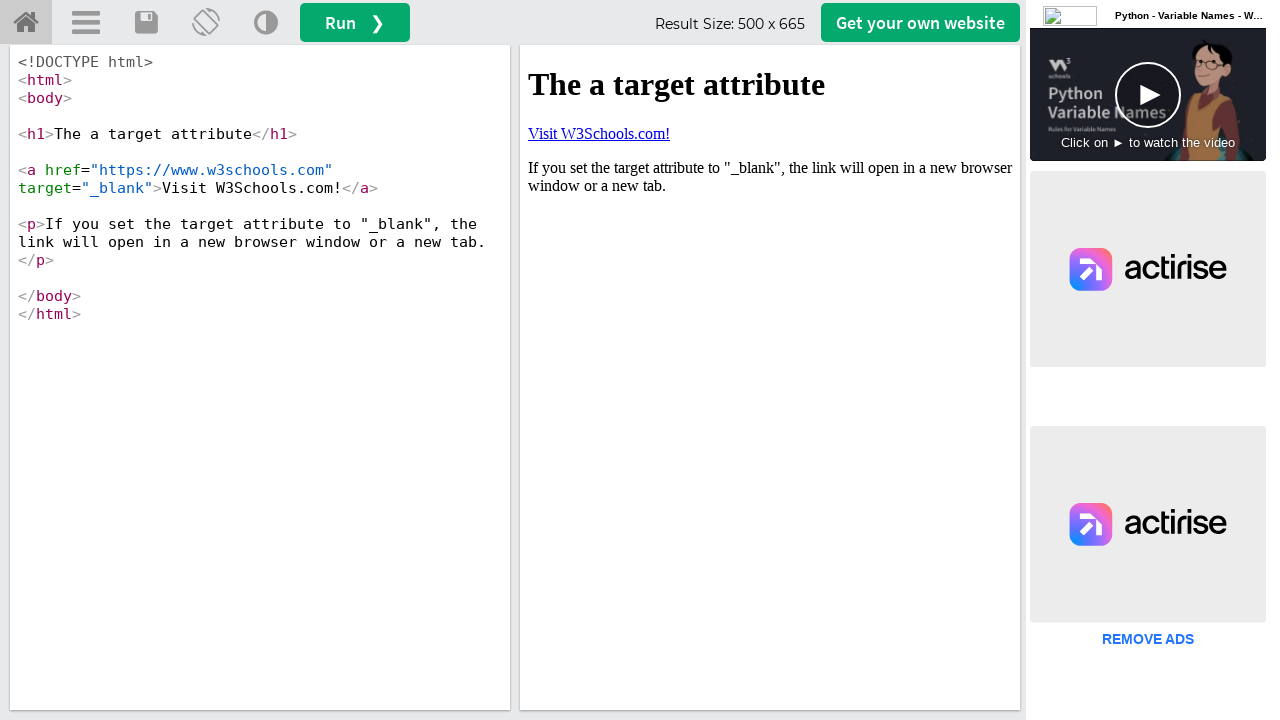

Clicked 'Visit W3Schools.com!' link in iframe, new window opened at (599, 133) on text=Visit W3Schools.com!
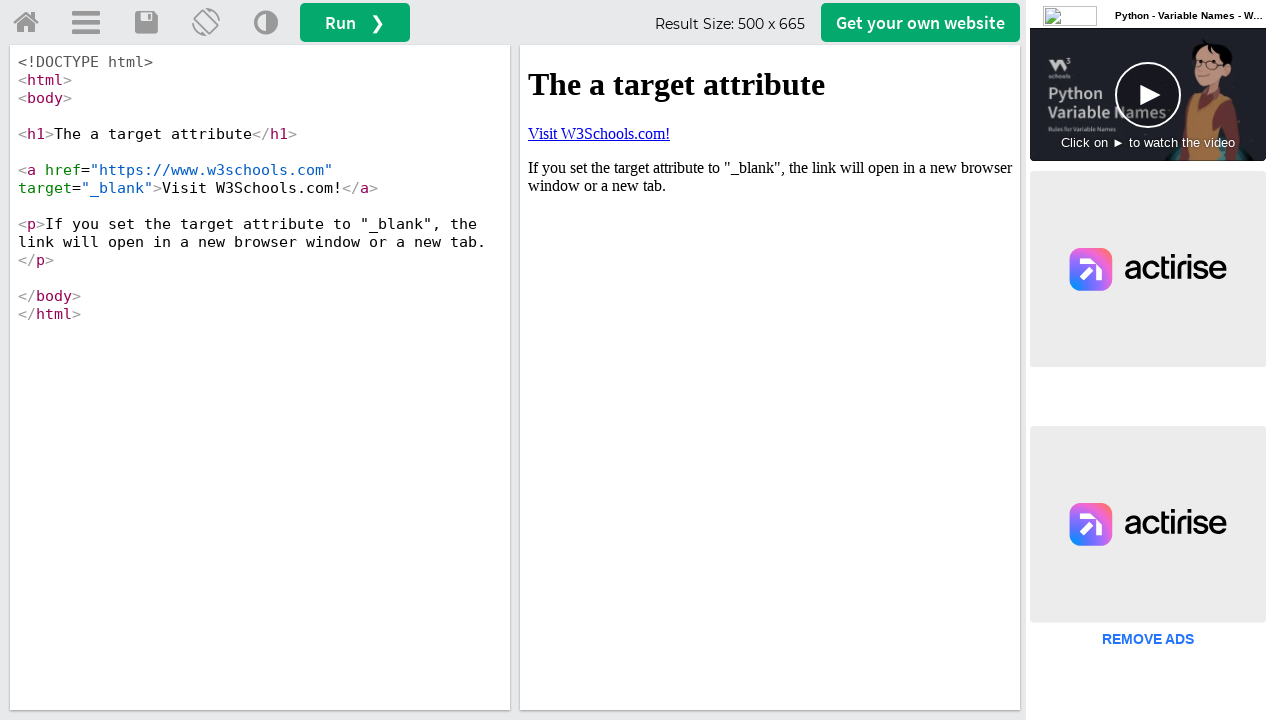

Captured reference to new popup window
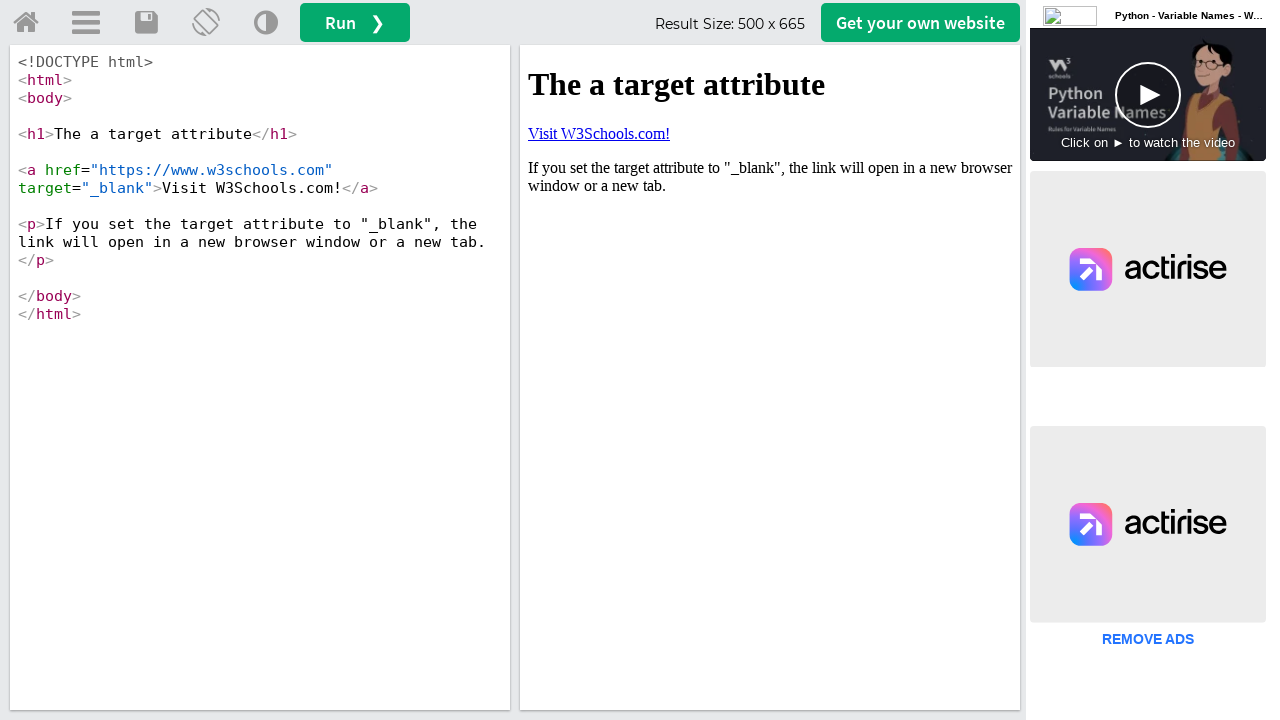

Verified logo element is visible in new window
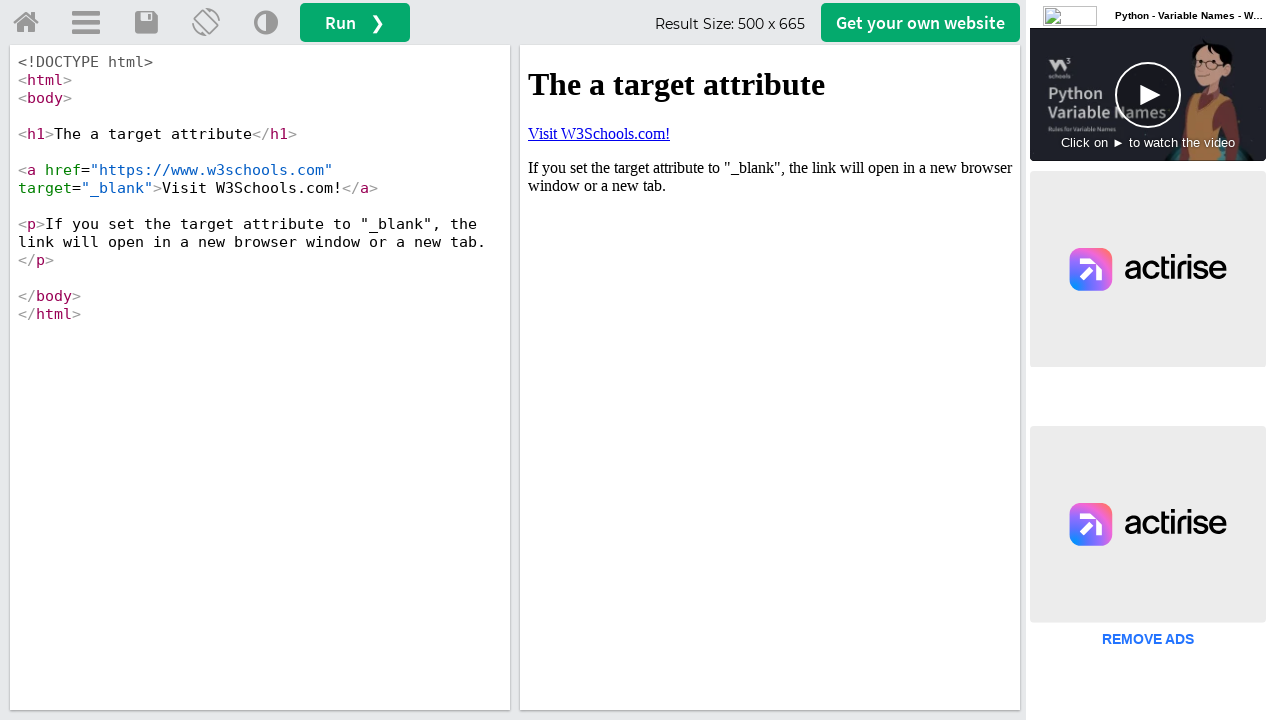

Closed the popup window
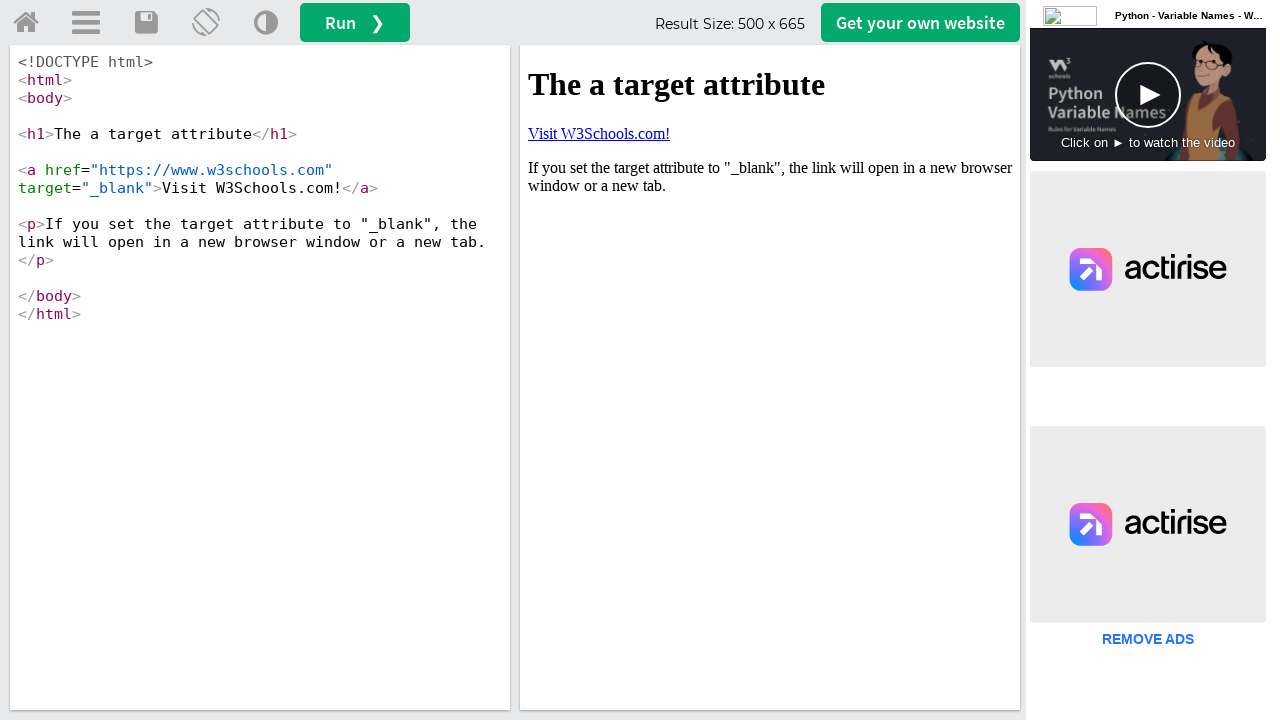

Located Run button element in main window
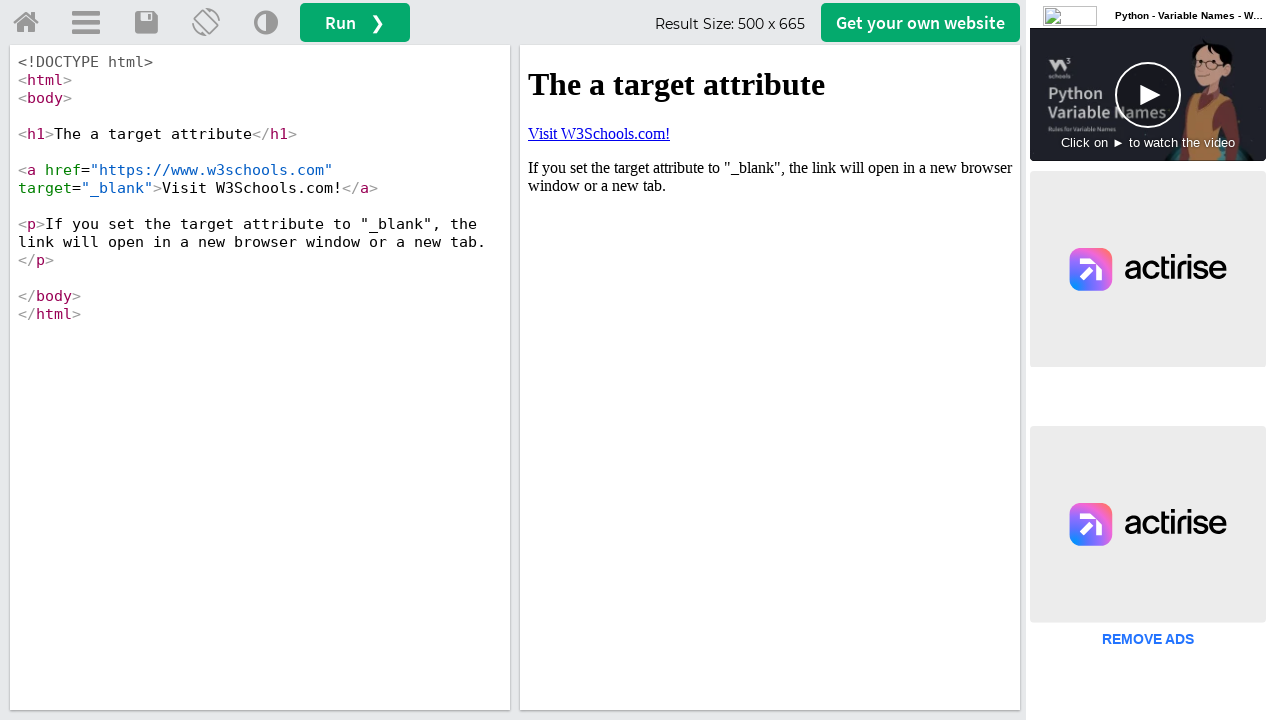

Run button is visible
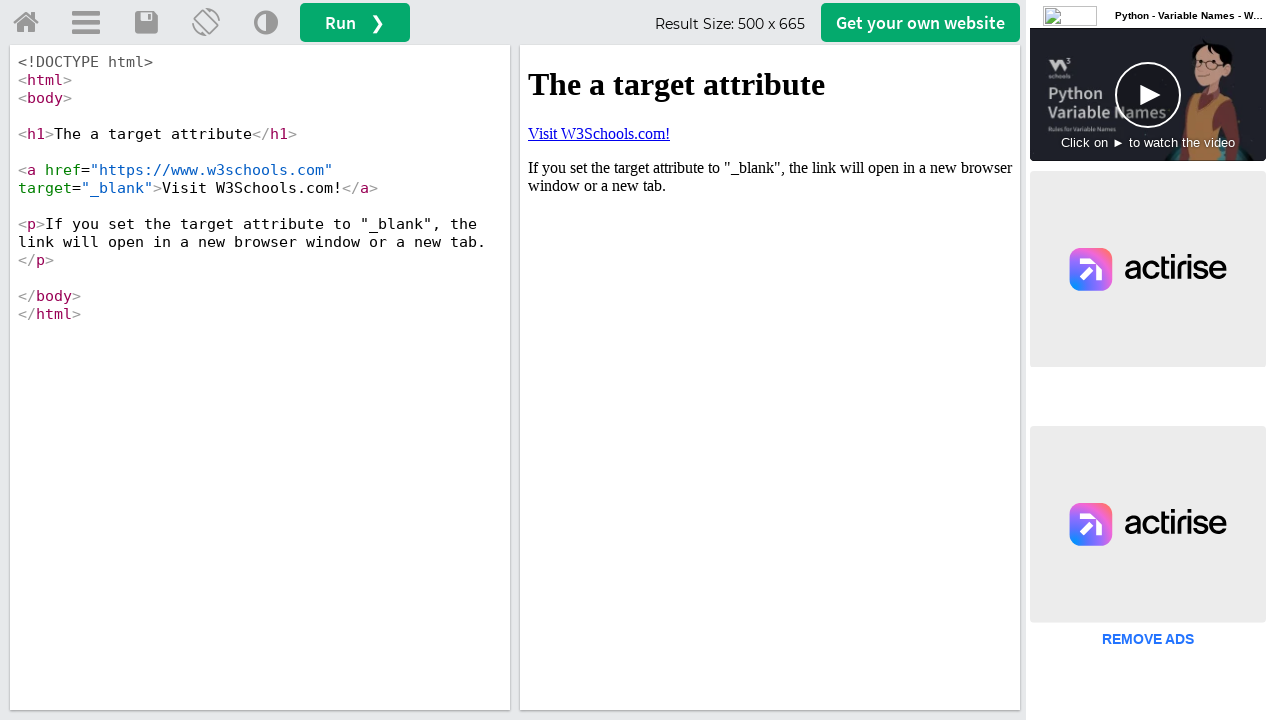

Verified Run button contains 'Run' text
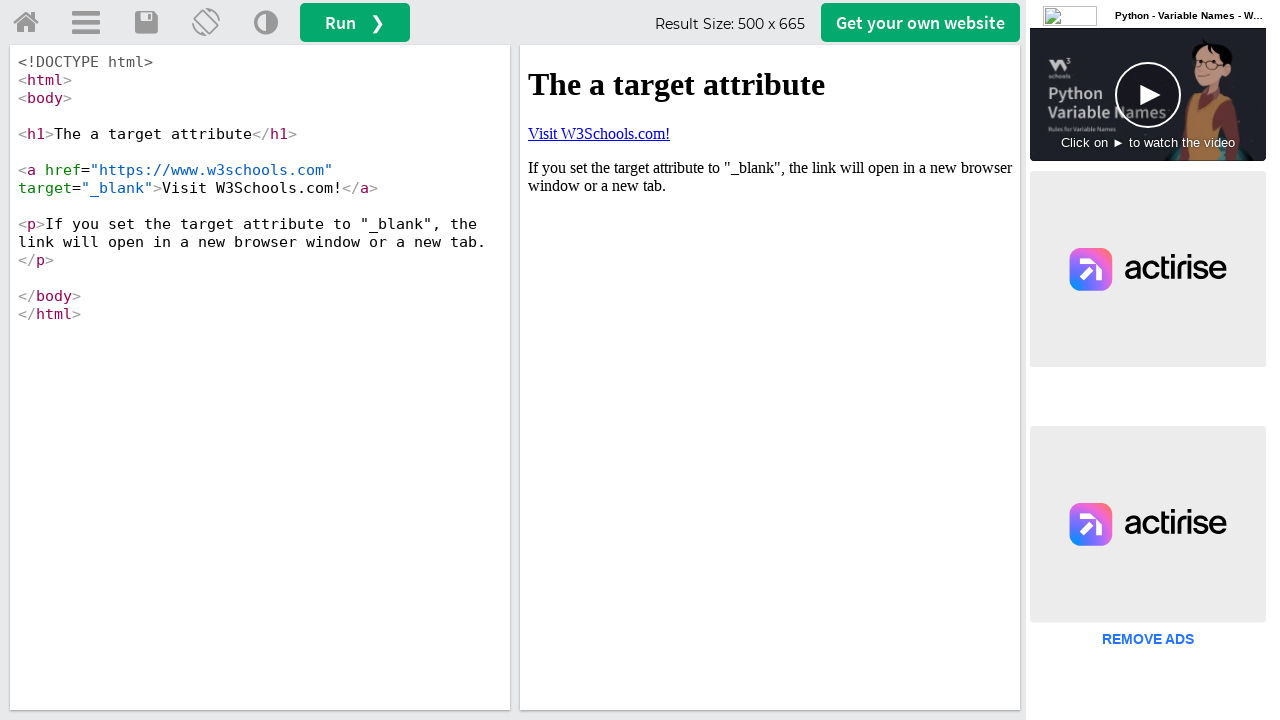

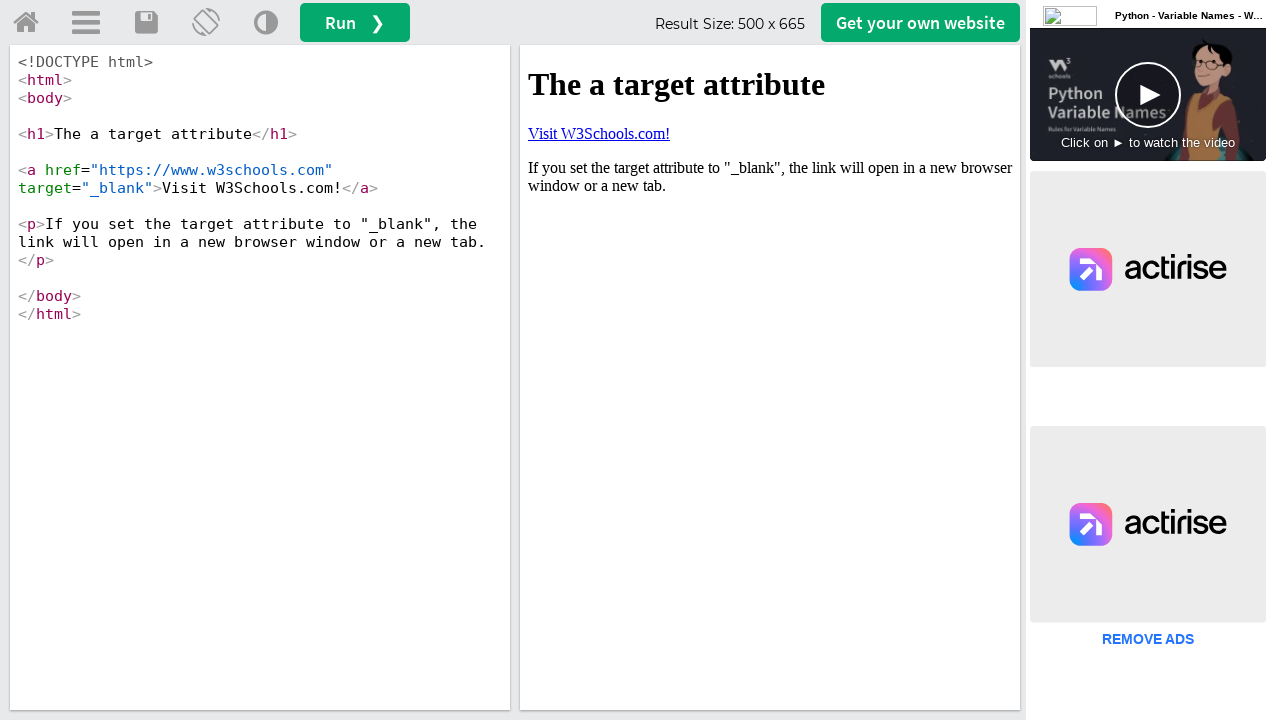